Tests that clicking the first button changes the canvas element by taking screenshots before and after clicking

Starting URL: https://the-internet.herokuapp.com/challenging_dom

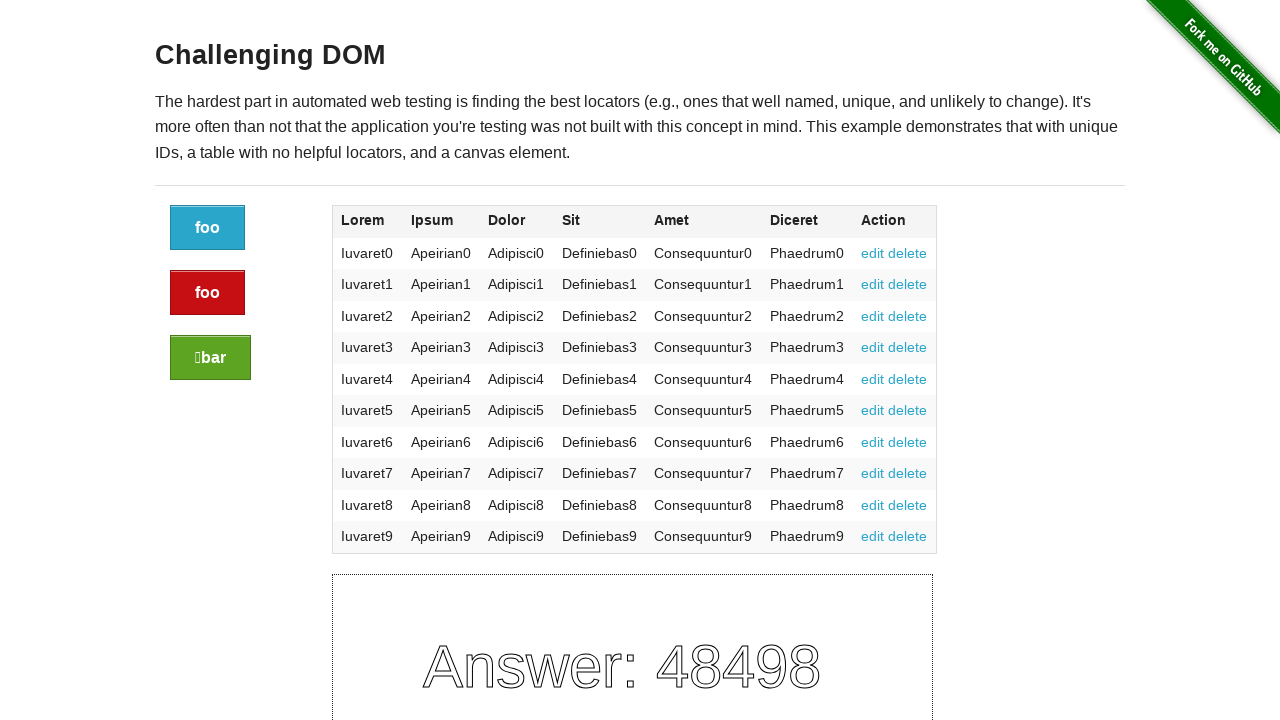

Waited for page to load
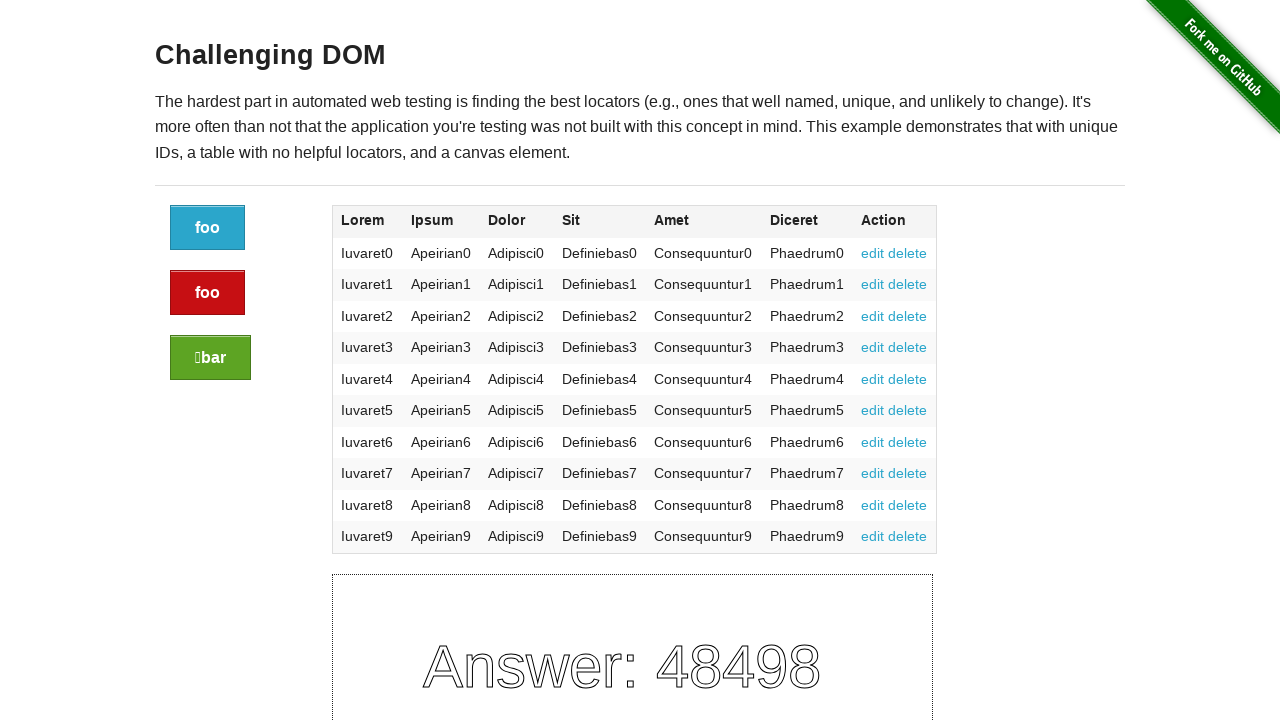

Captured initial screenshot of #canvas element
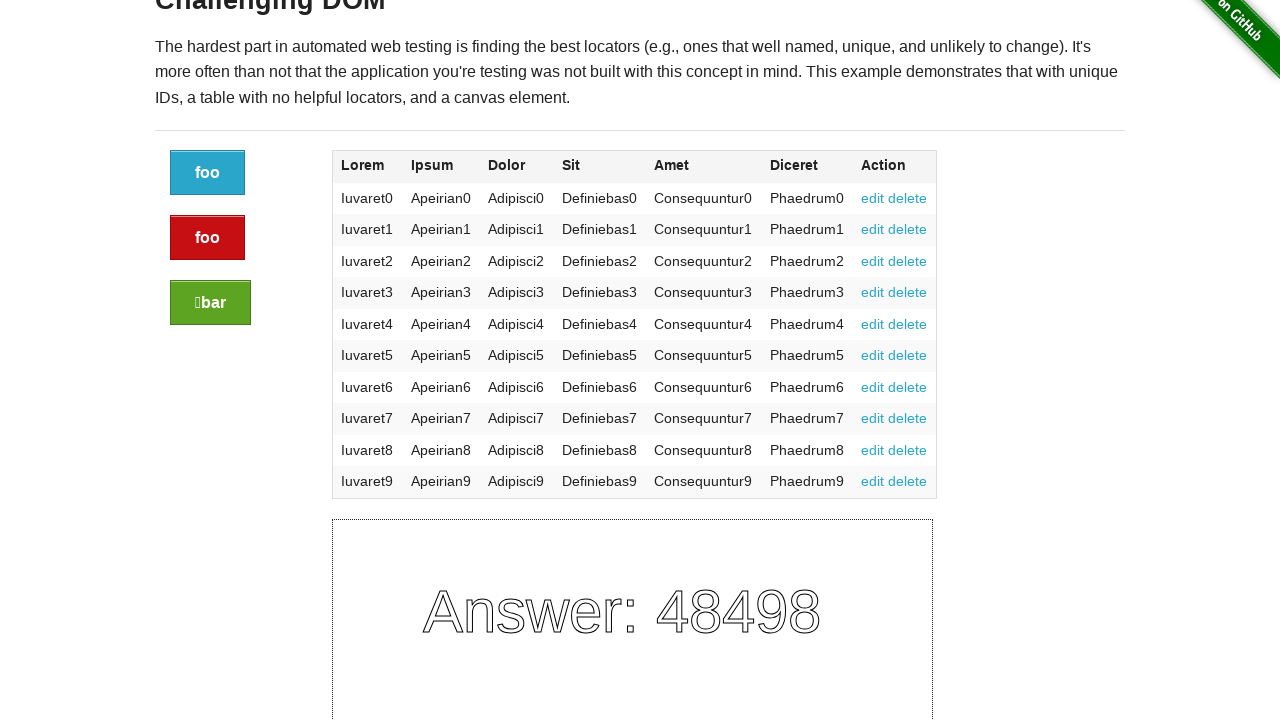

Clicked the first button
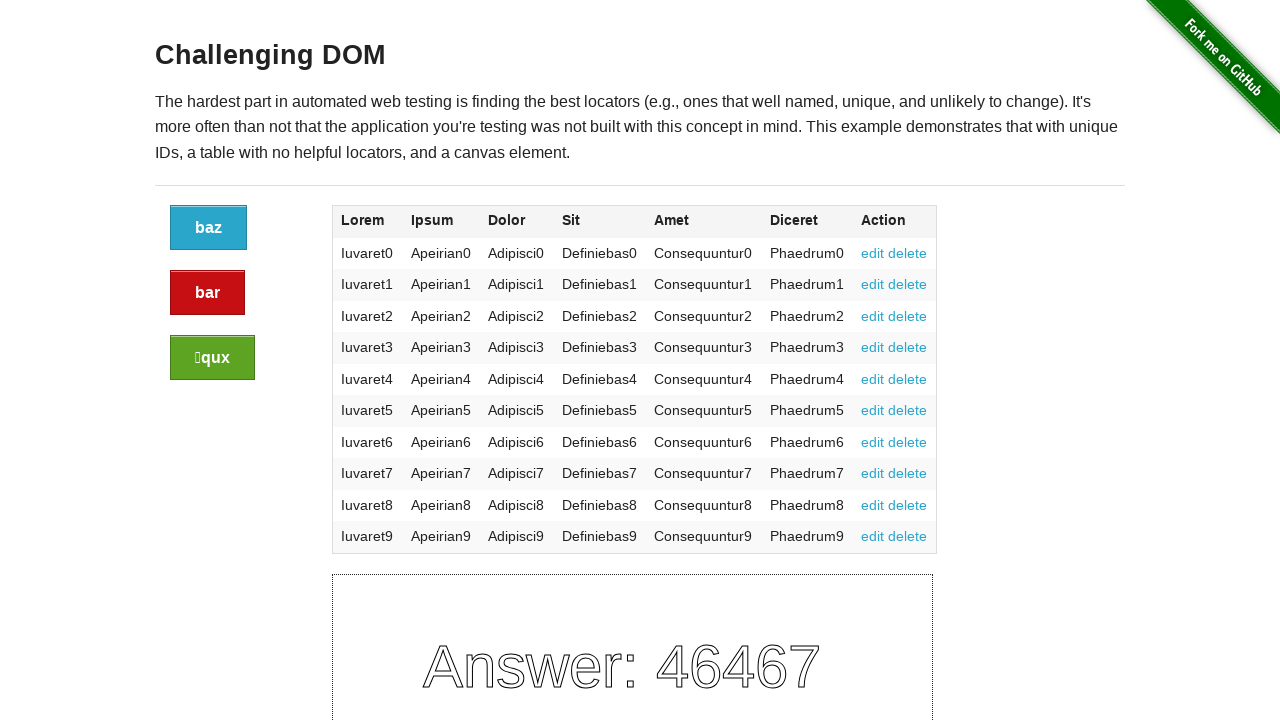

Waited for page to update after button click at (208, 173) on .button >> nth=0
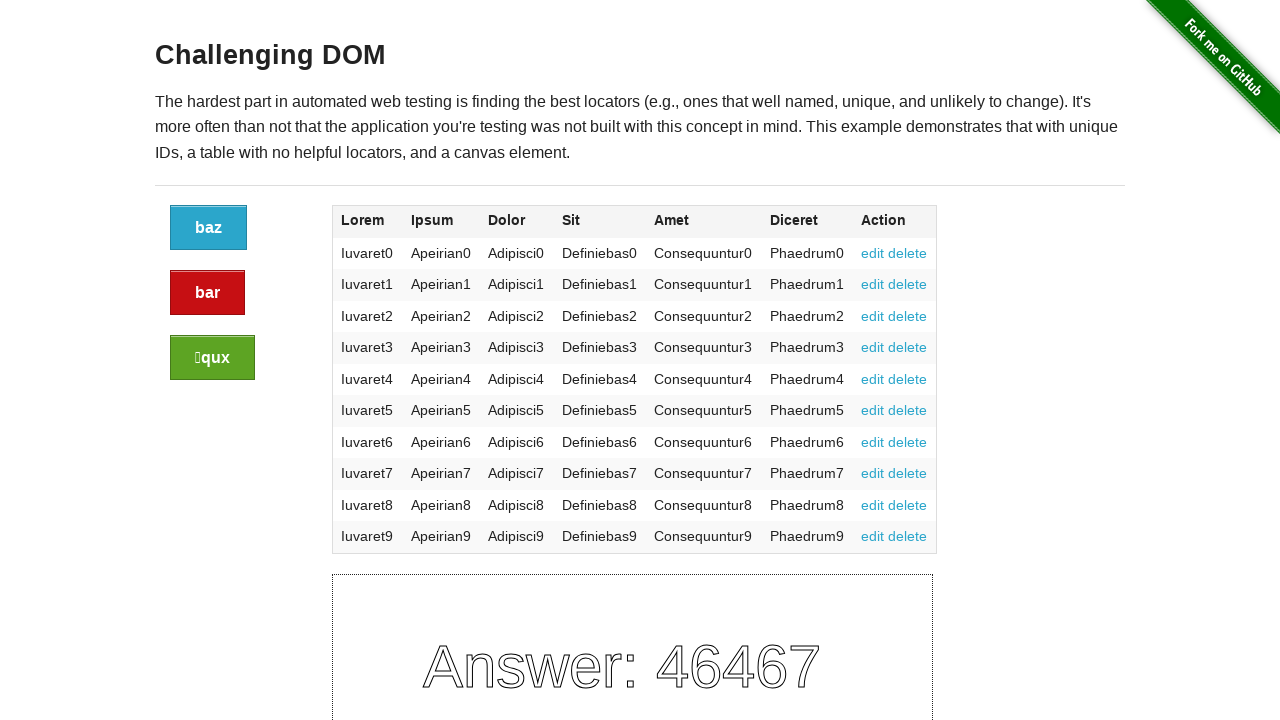

Captured screenshot of #canvas after button click
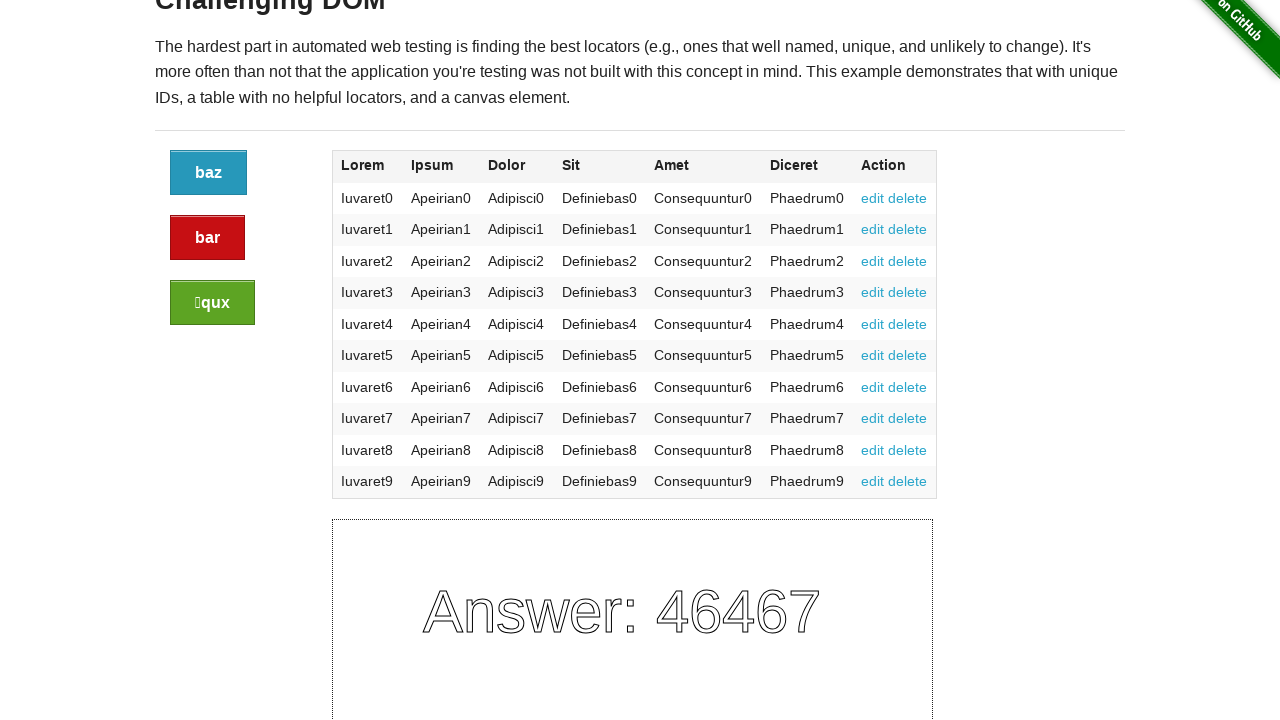

Verified that #canvas changed after button click
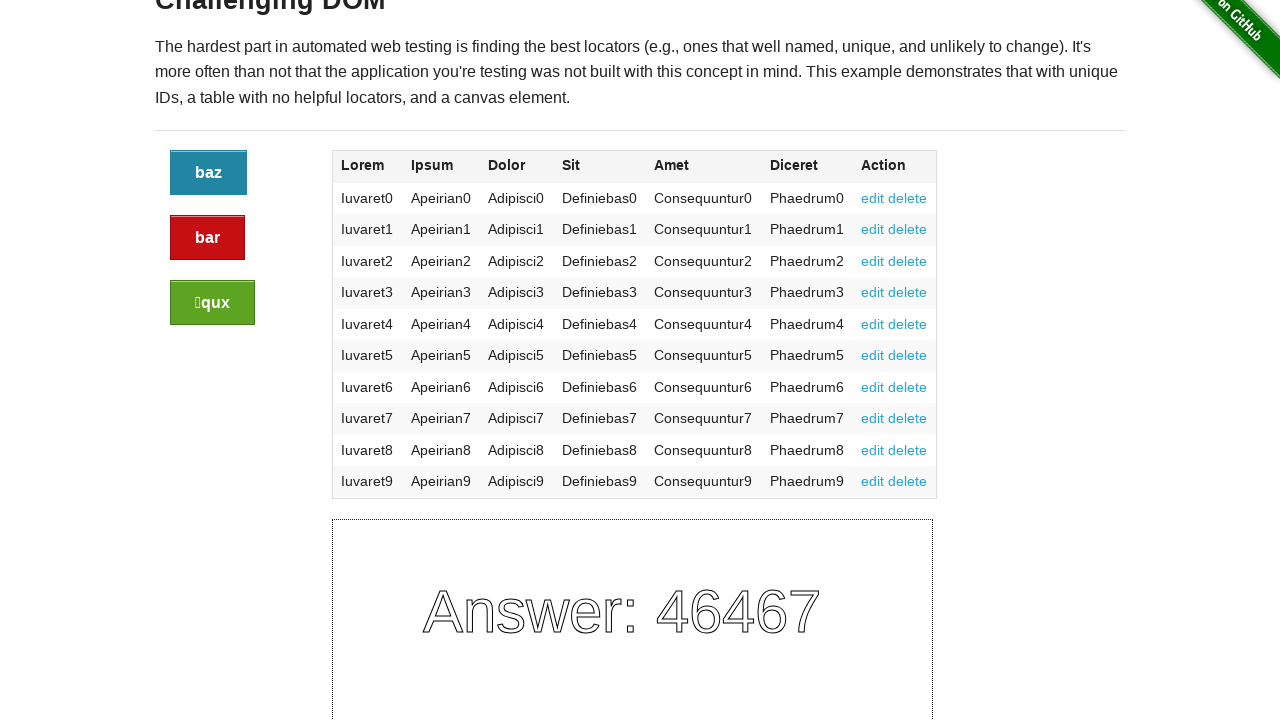

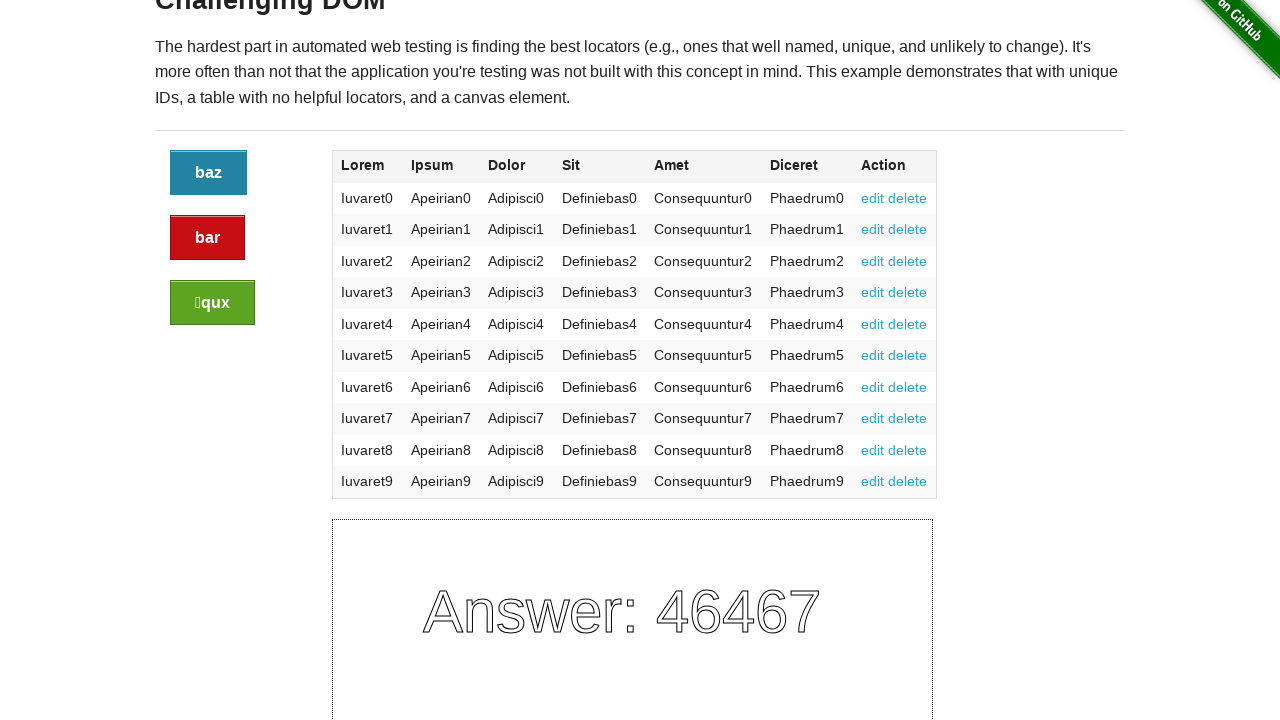